Navigates to Python.org homepage and verifies that event information is displayed in the event widget

Starting URL: https://www.python.org/

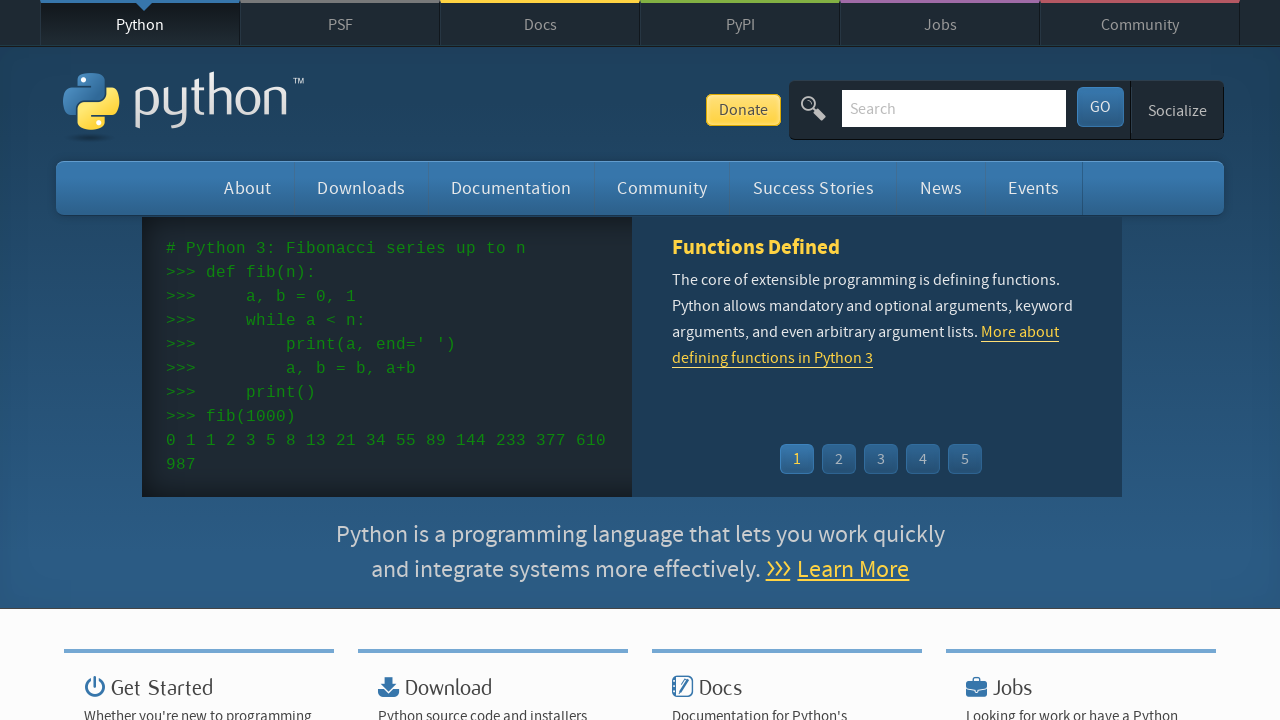

Navigated to Python.org homepage
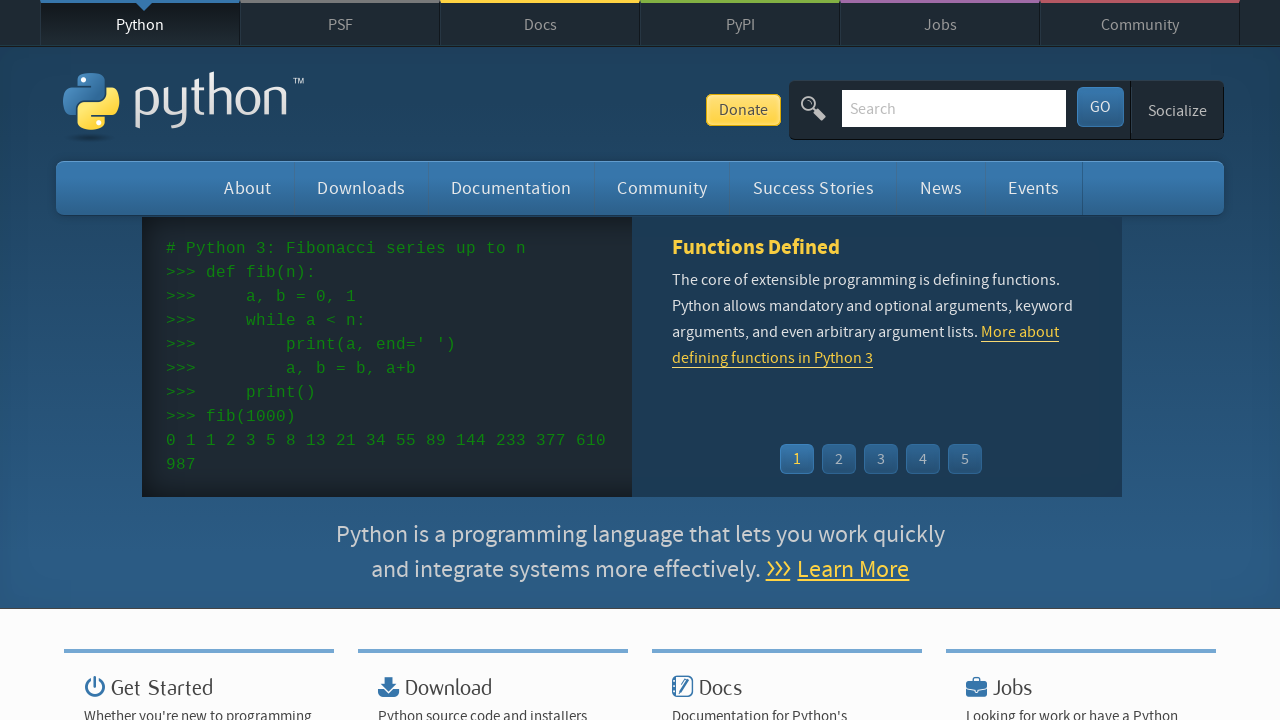

Event widget loaded on the page
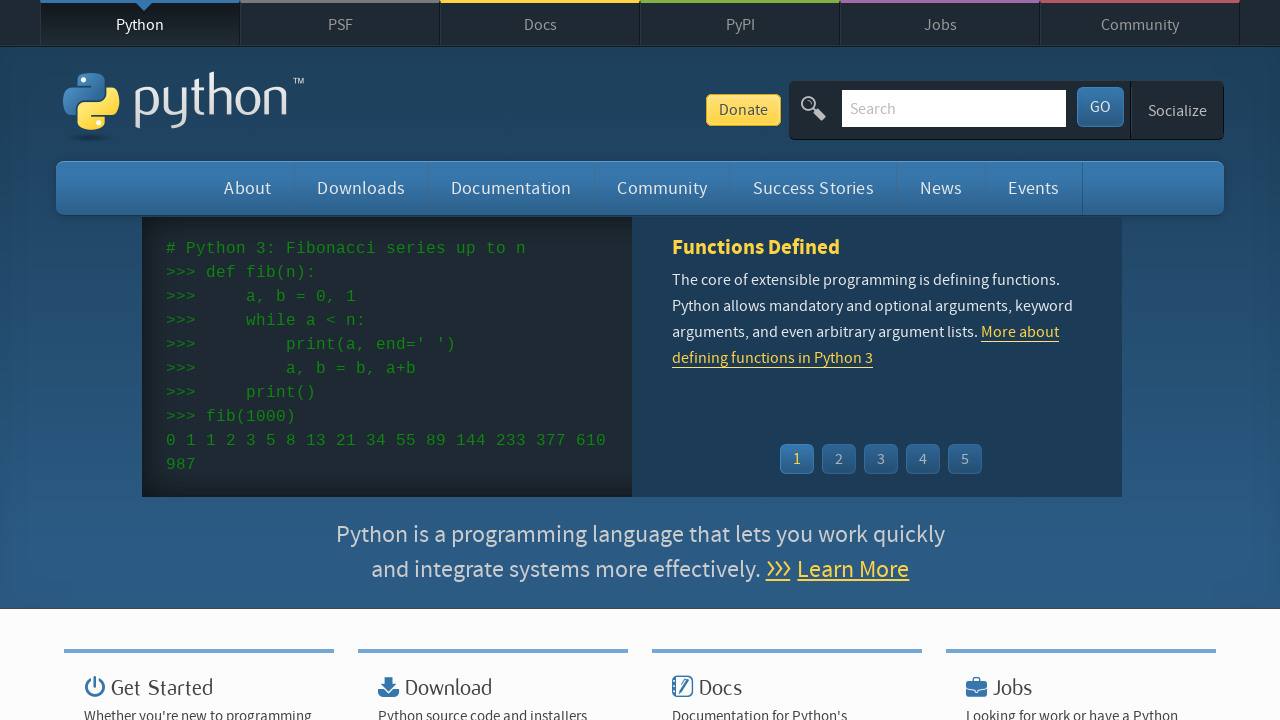

Event dates are displayed in the event widget
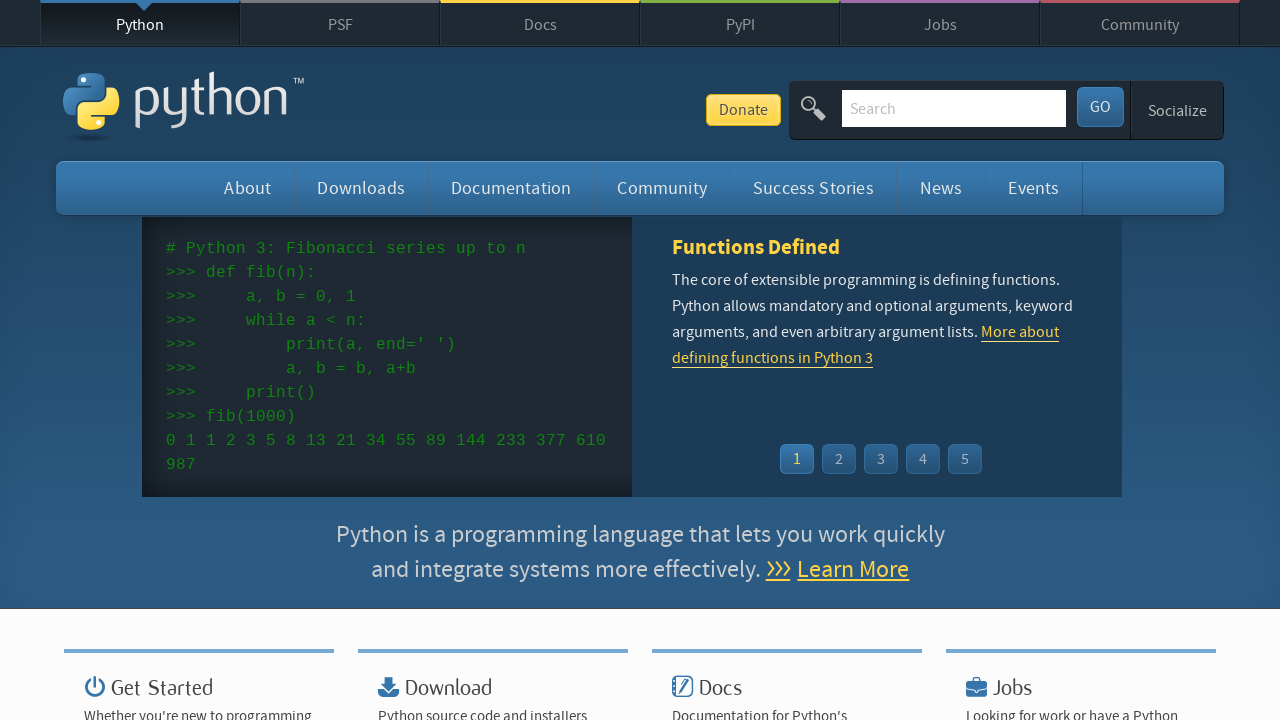

Event links are displayed in the event widget
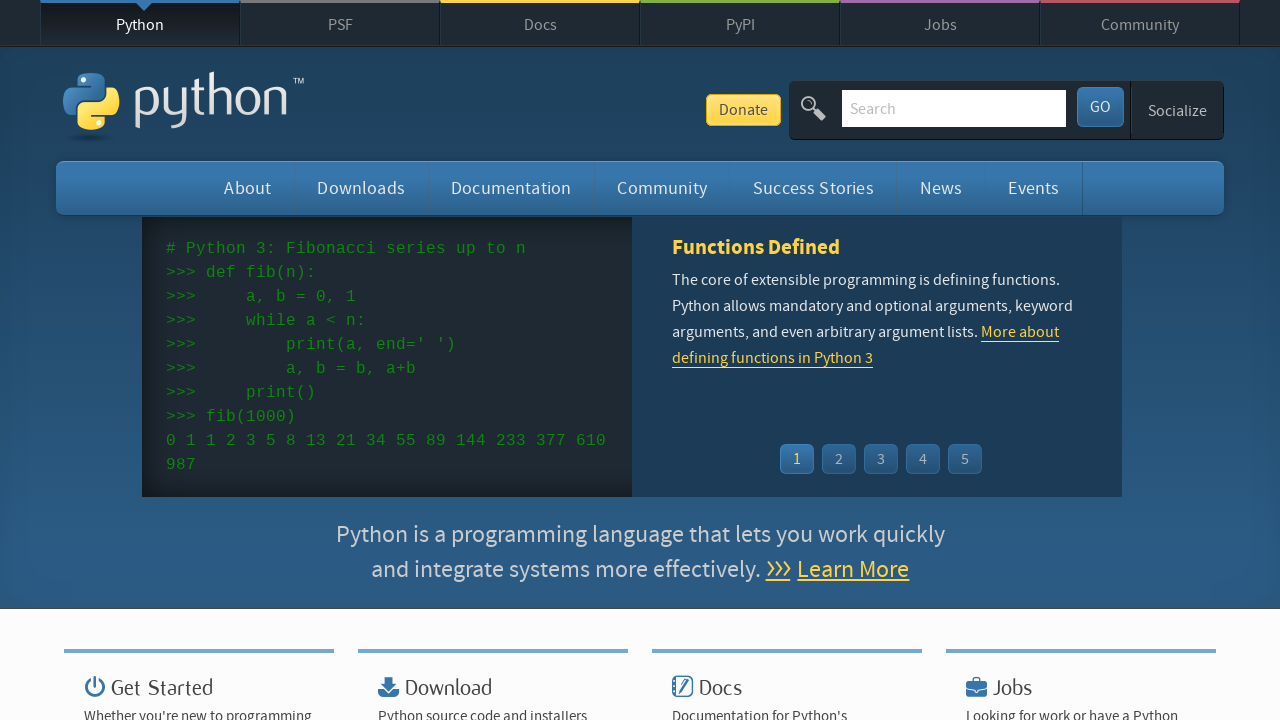

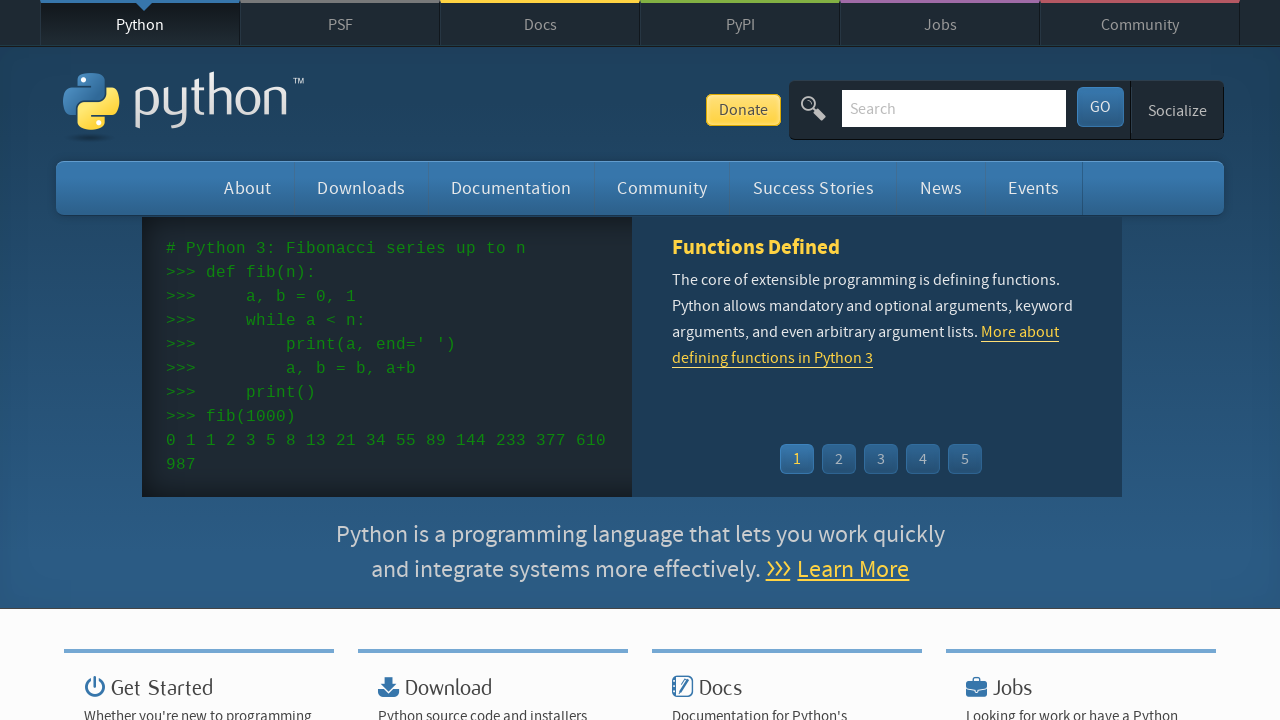